Tests scroll into view functionality by scrolling to the footer of the webpage

Starting URL: http://omayo.blogspot.com/

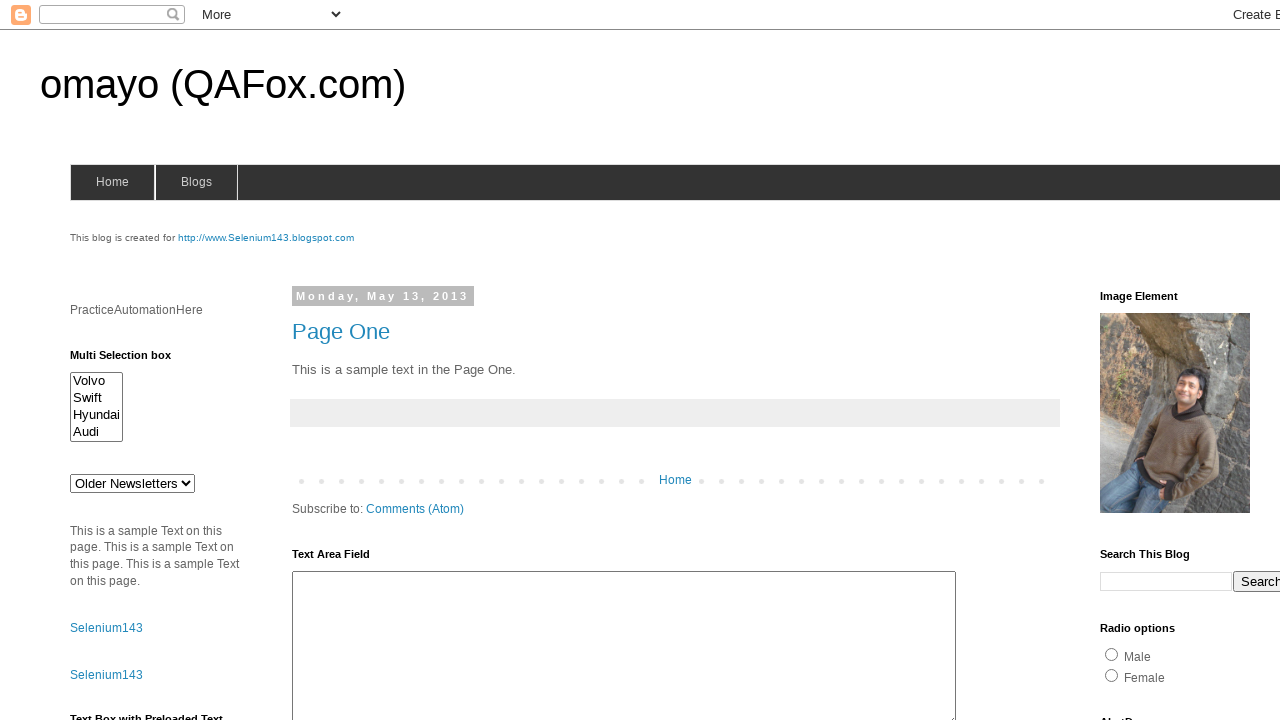

Scrolled footer element into view
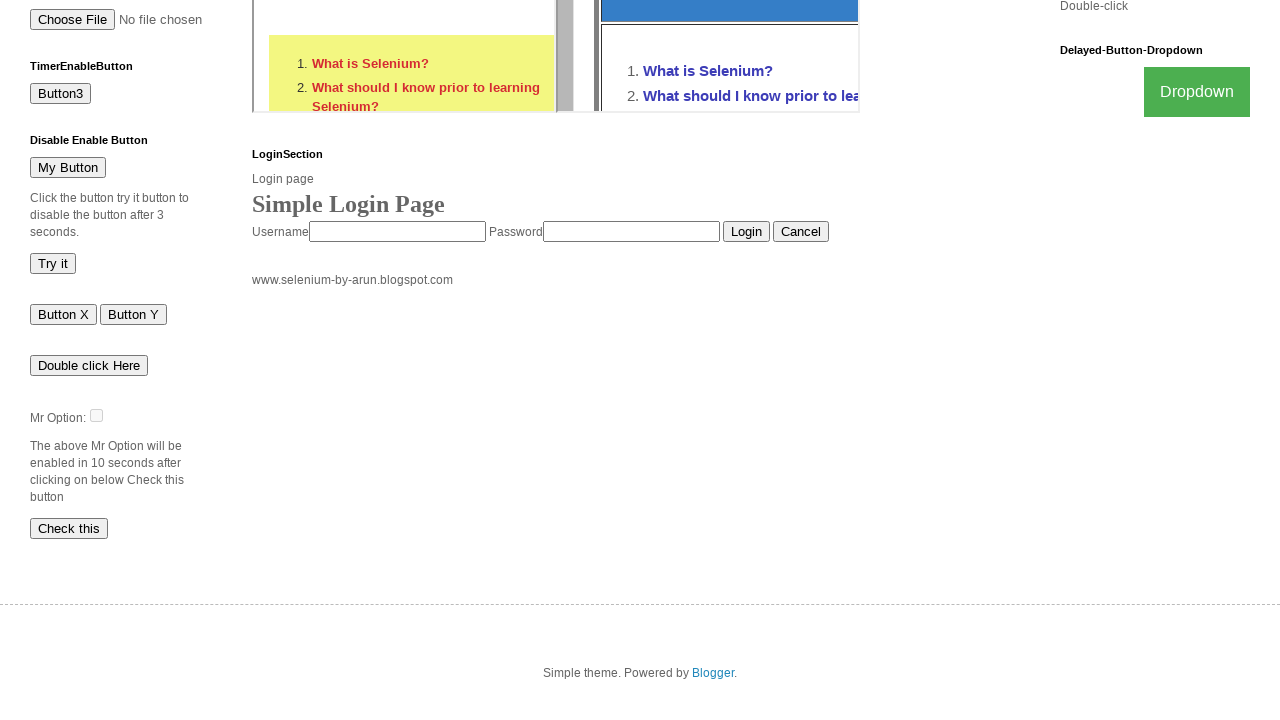

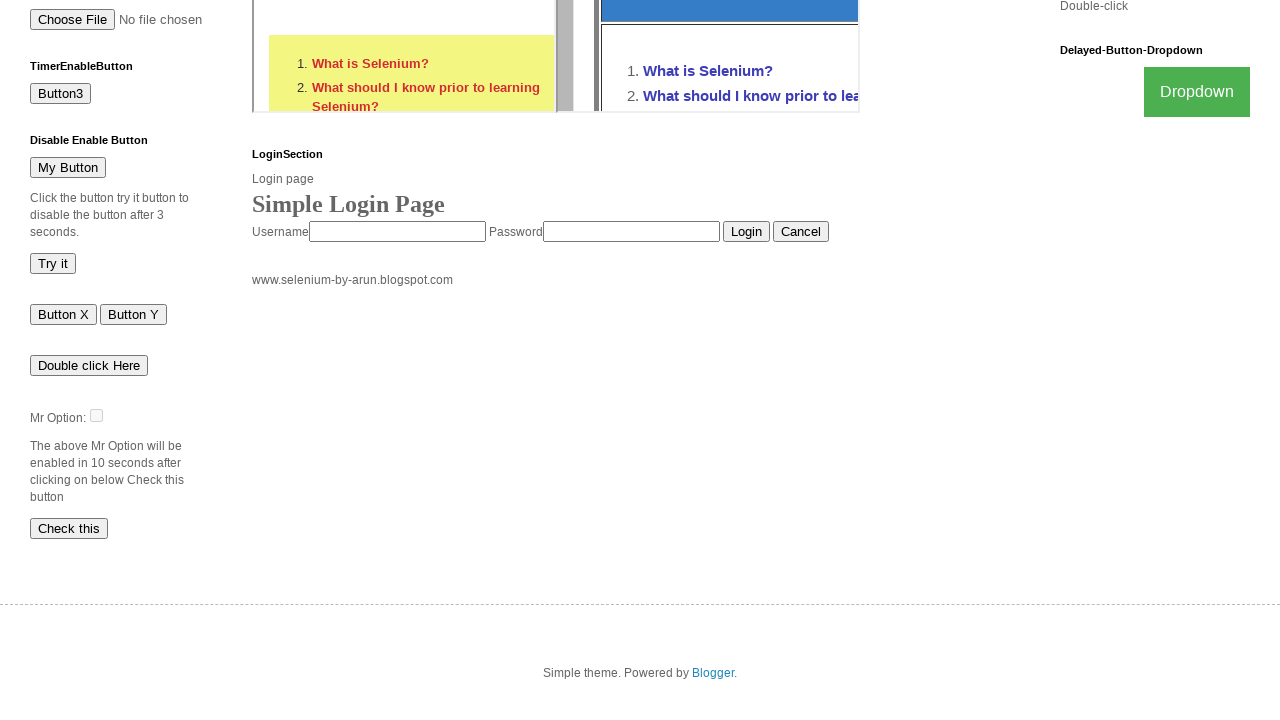